Tests JavaScript alert popup functionality by clicking a button to trigger an alert, capturing the alert text, and accepting the alert.

Starting URL: http://demo.automationtesting.in/Alerts.html

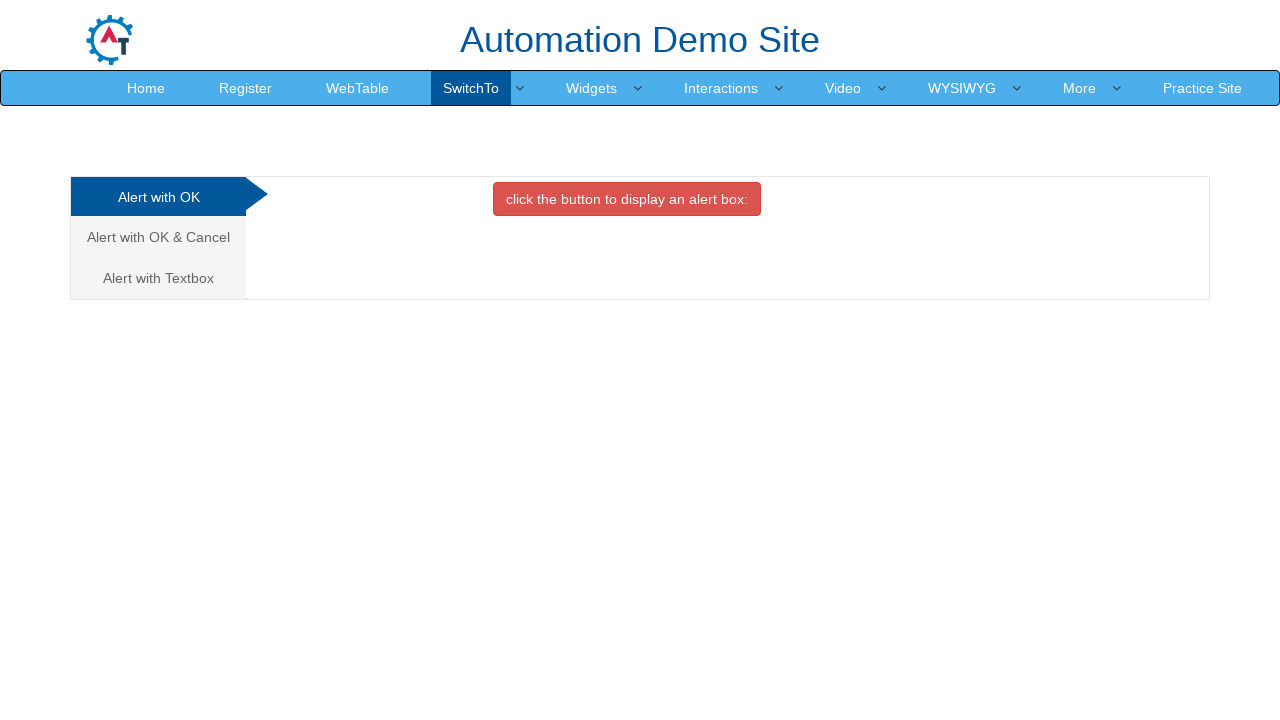

Clicked alert button to trigger the alert popup at (627, 199) on xpath=//button[contains(text(),'alert')]
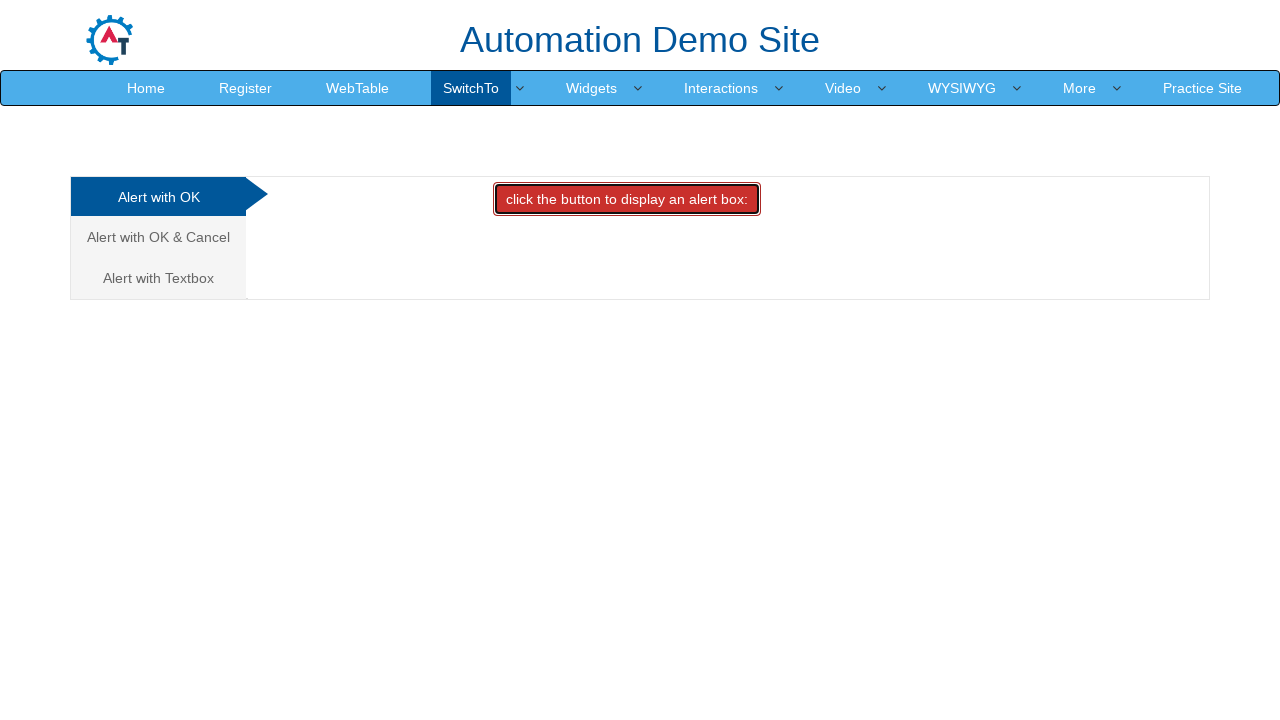

Set up dialog handler to accept alerts
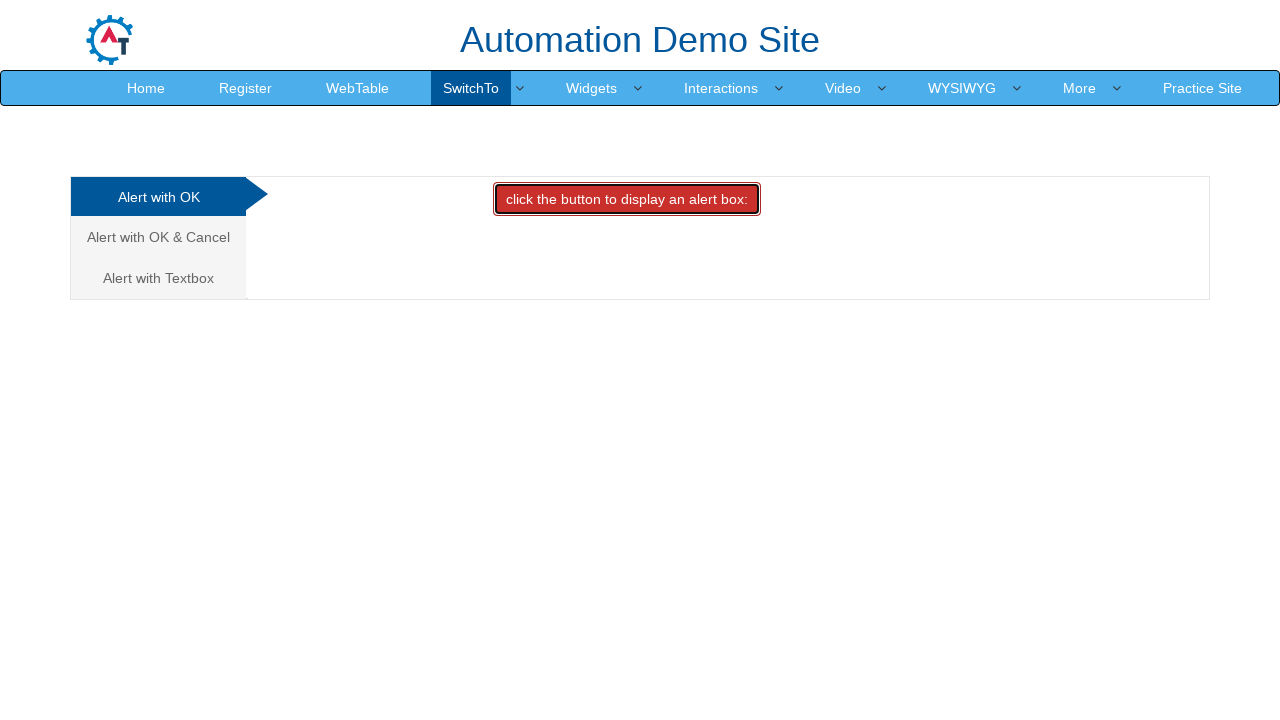

Registered custom dialog handler to capture and accept alert message
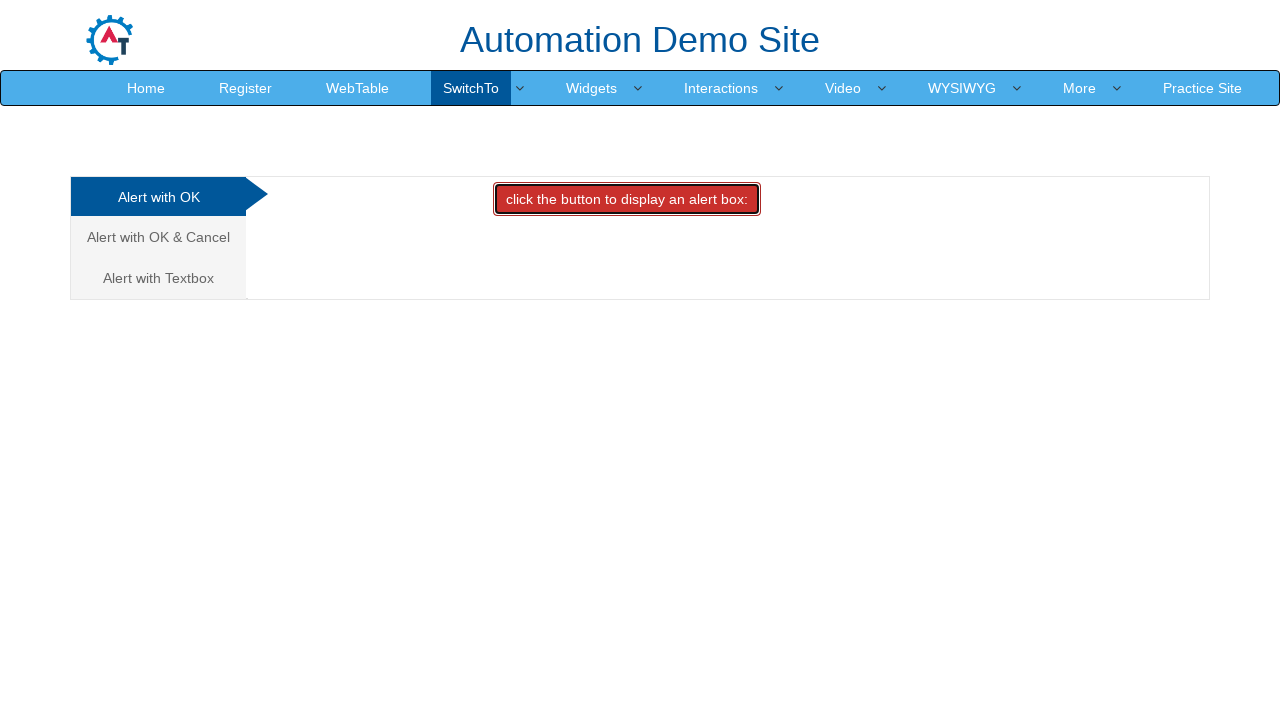

Clicked button to trigger the alert at (627, 199) on xpath=//button[contains(text(),'alert')]
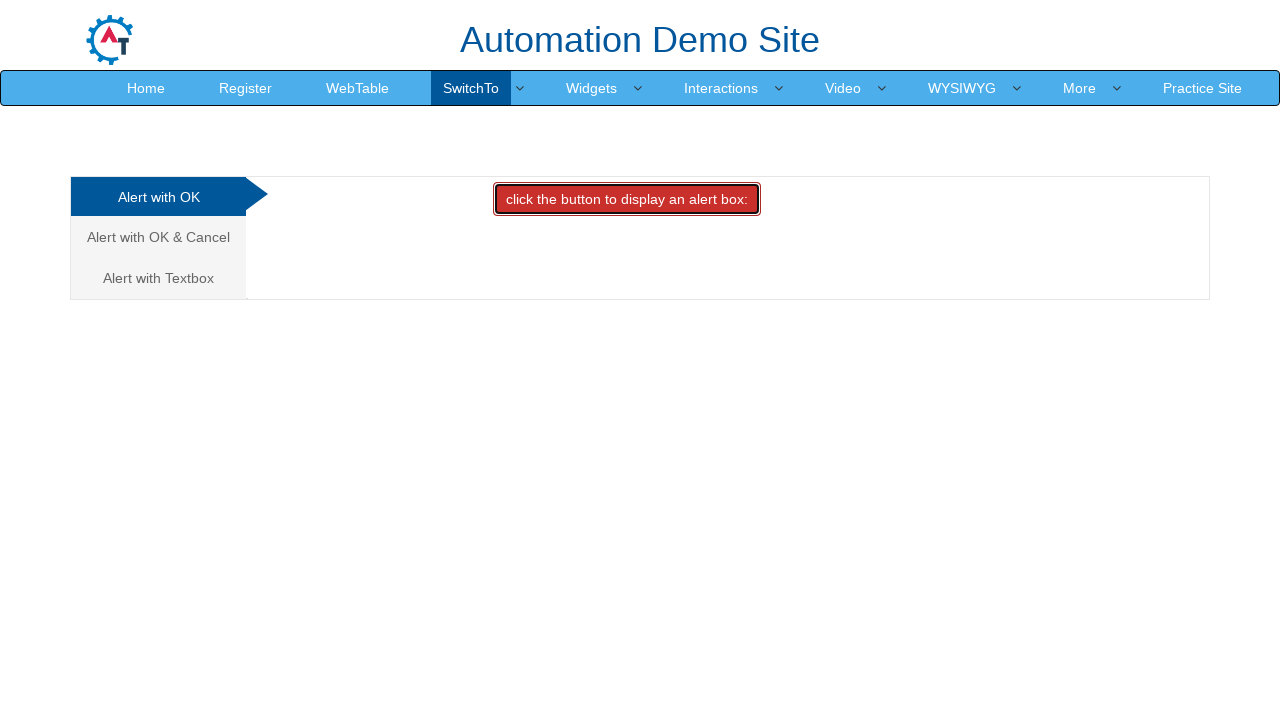

Waited for alert to be processed
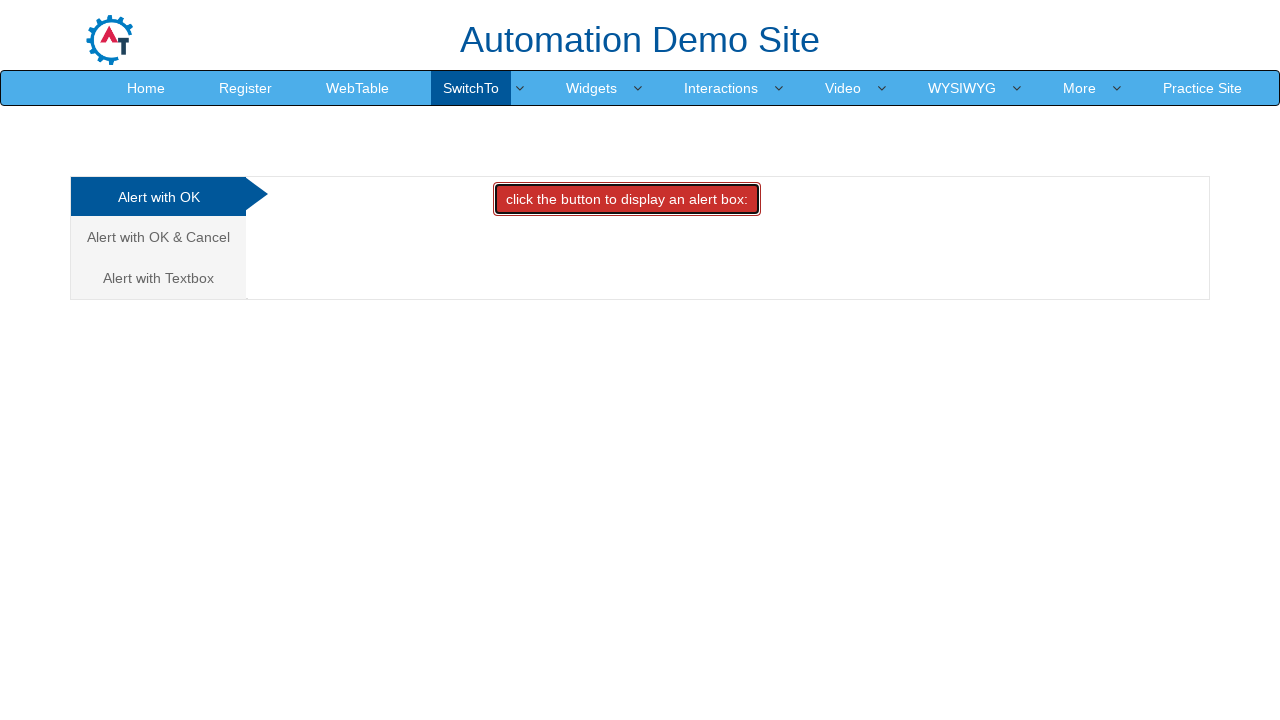

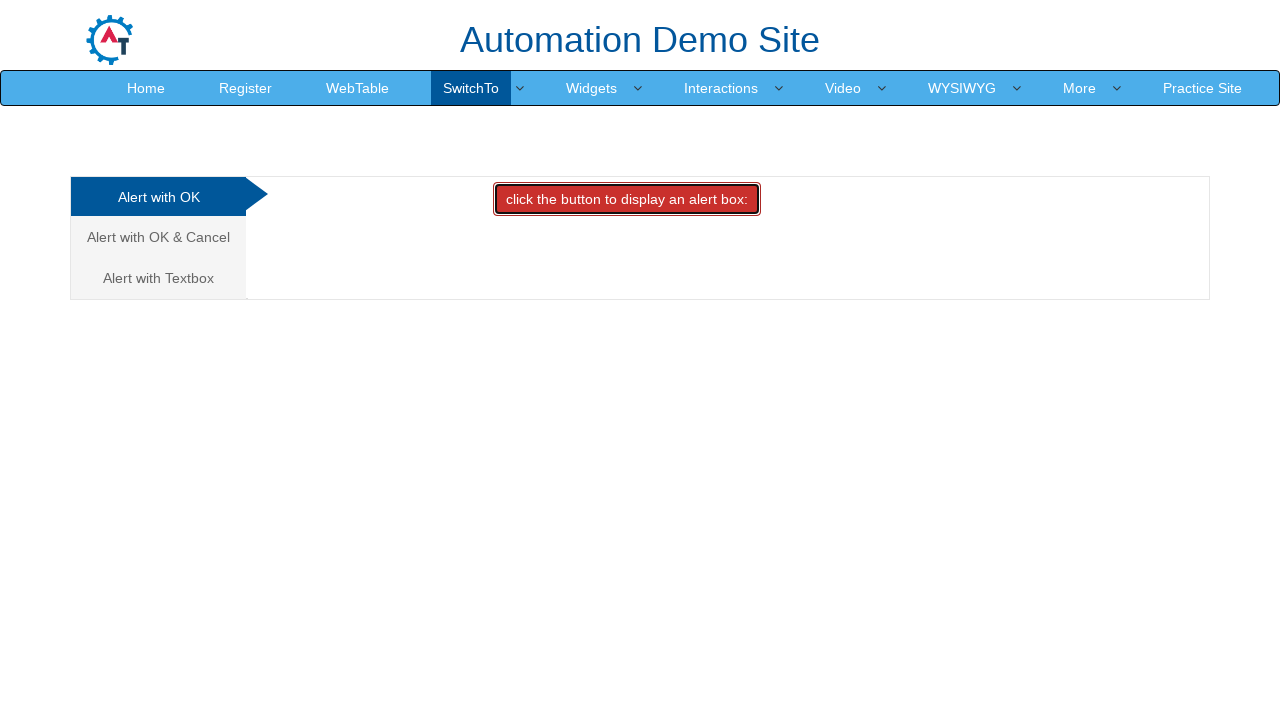